Demonstrates XPath sibling and parent traversal by locating and verifying button elements in the header using following-sibling and parent axis navigation.

Starting URL: https://rahulshettyacademy.com/AutomationPractice/

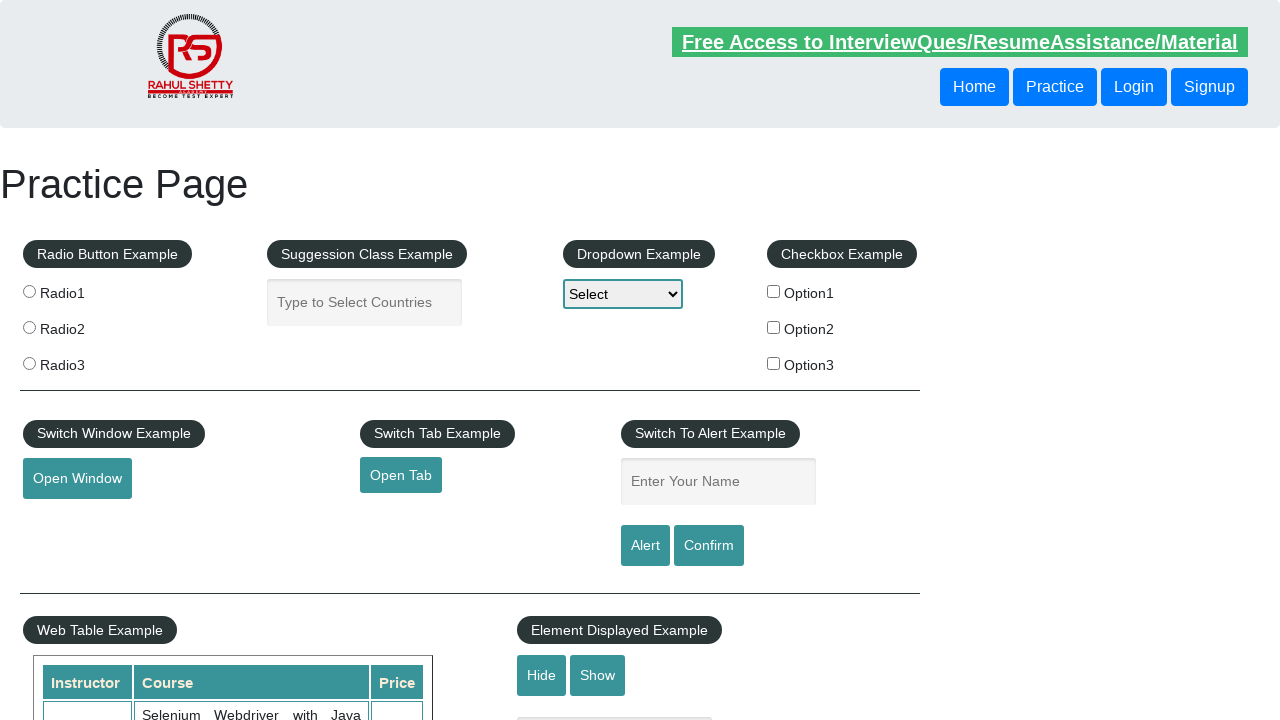

Retrieved text from button using following-sibling XPath axis
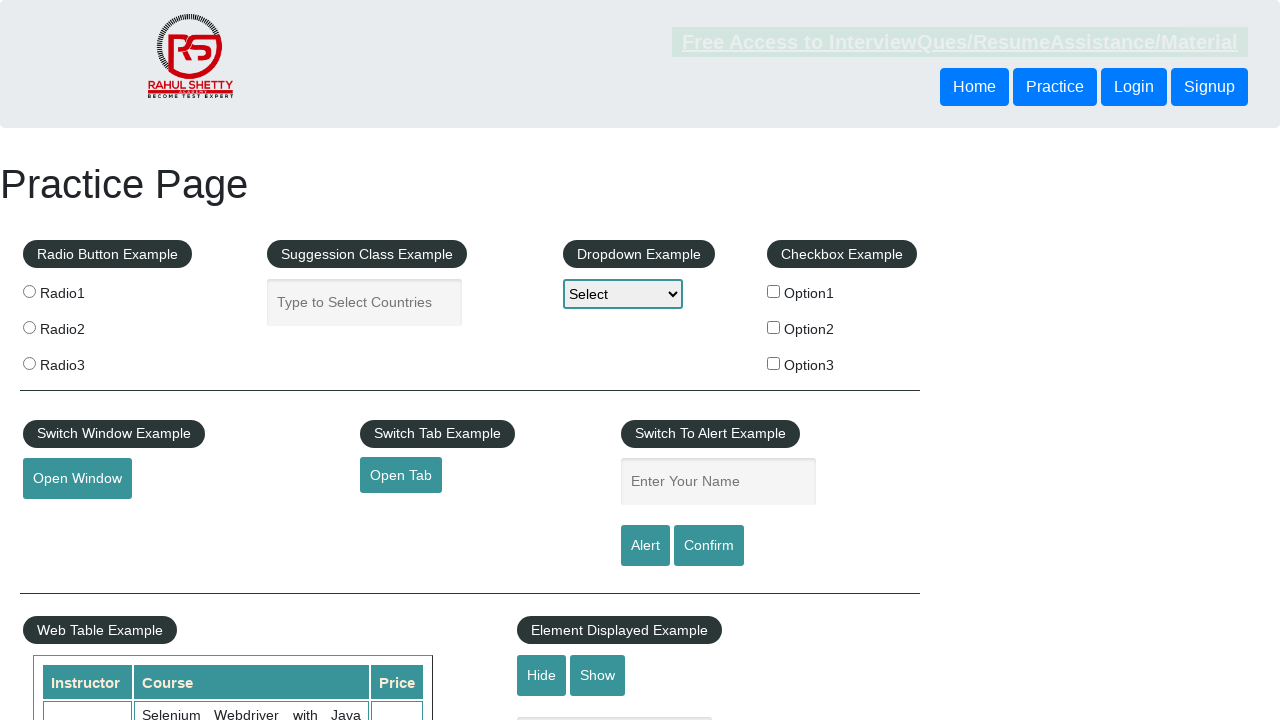

Retrieved text from button using parent XPath axis traversal
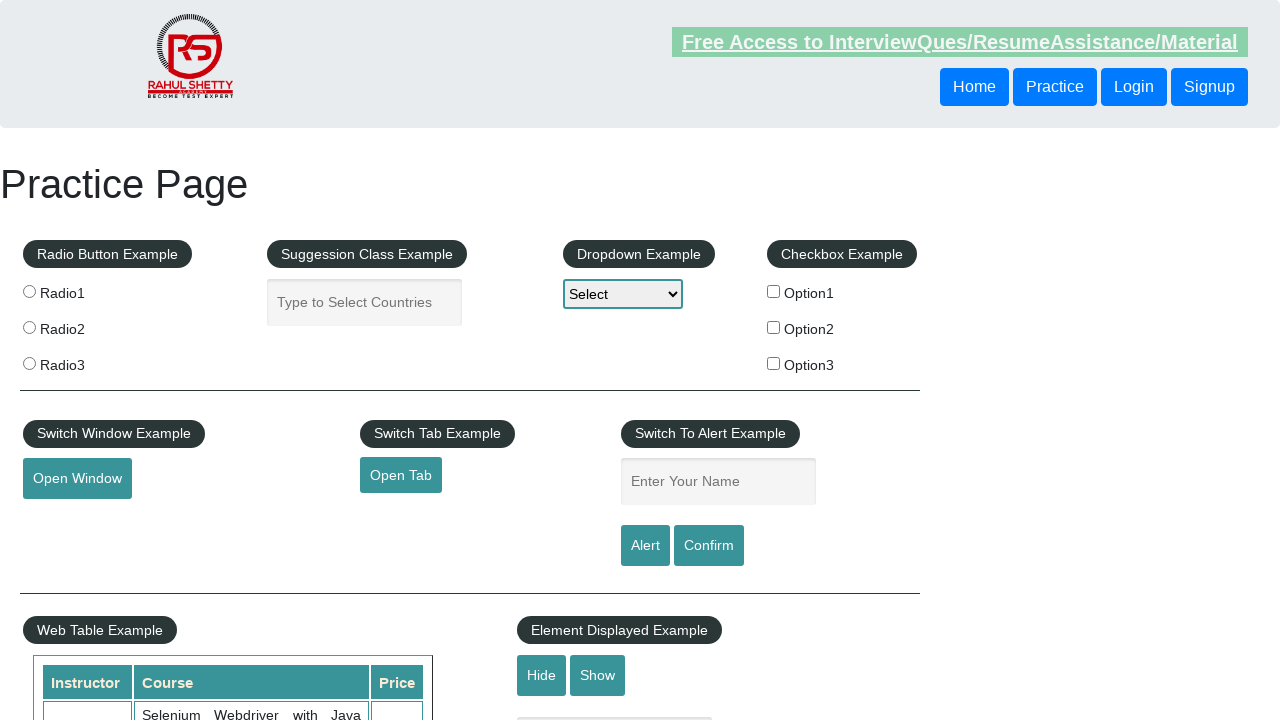

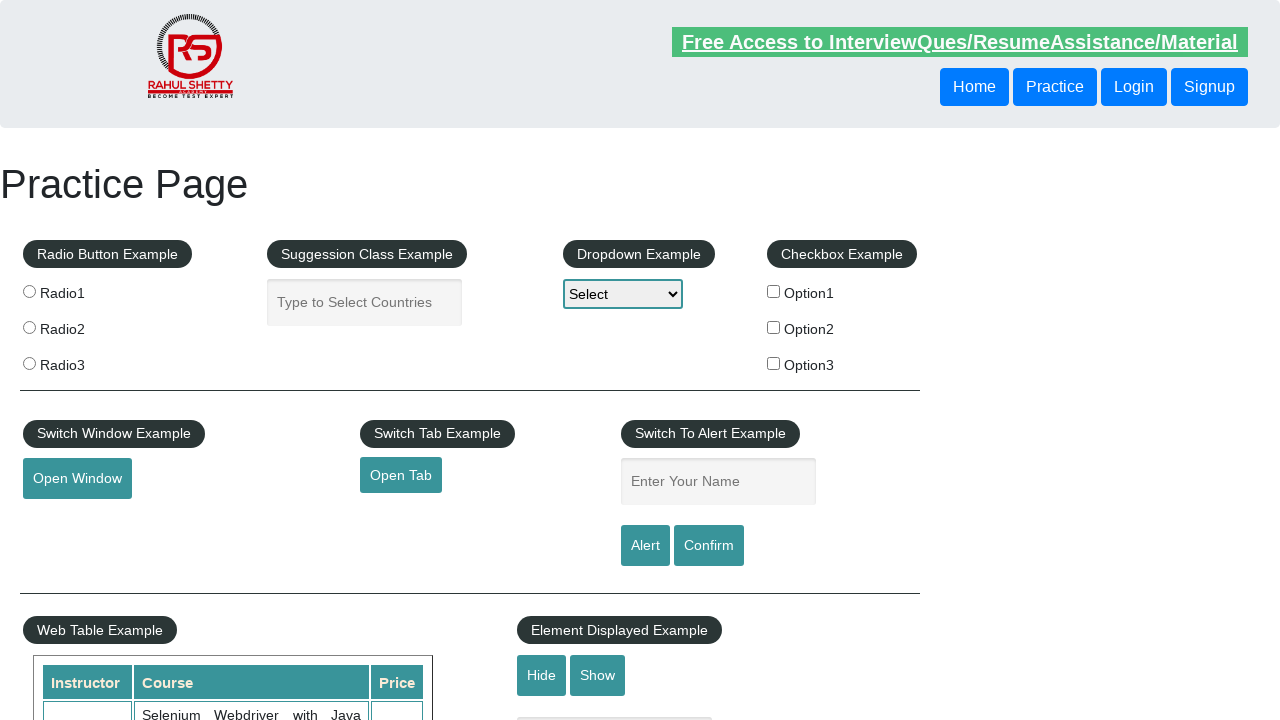